Tests window handling by clicking a link that opens a new window, switching between windows, and closing specific windows based on their title

Starting URL: https://opensource-demo.orangehrmlive.com/

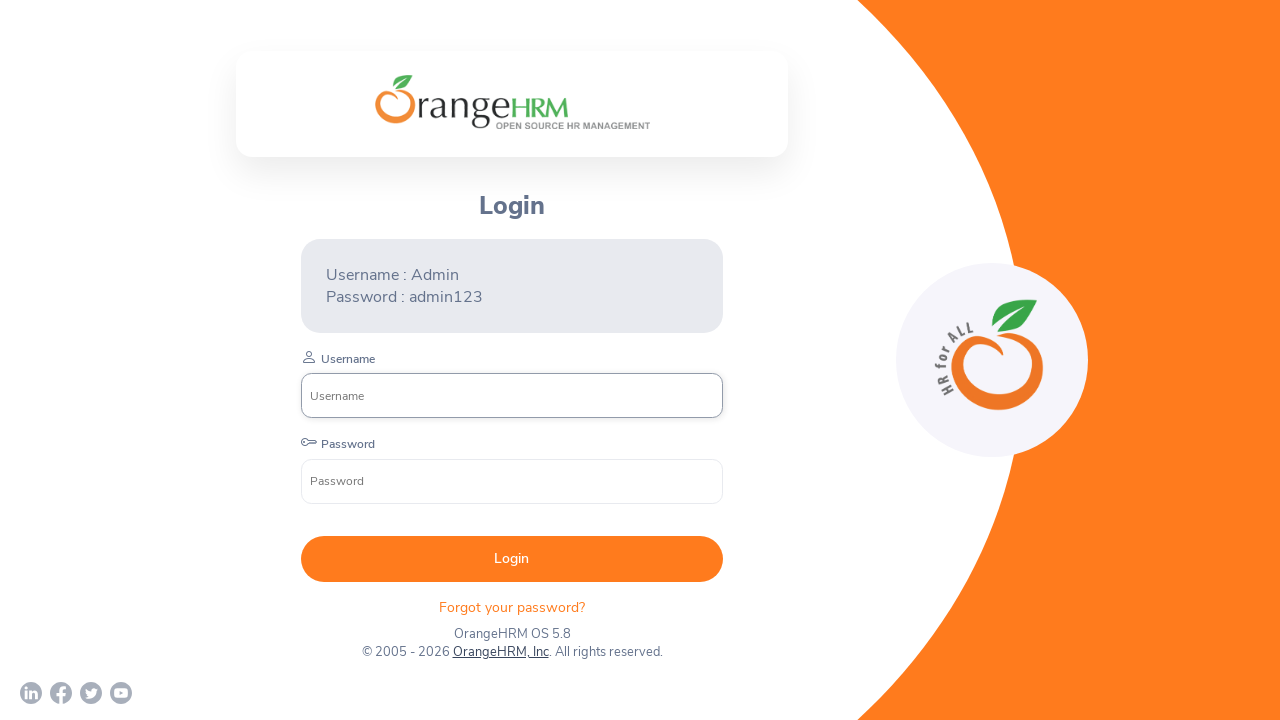

Clicked OrangeHRM, Inc link to open new window at (500, 652) on text=OrangeHRM, Inc
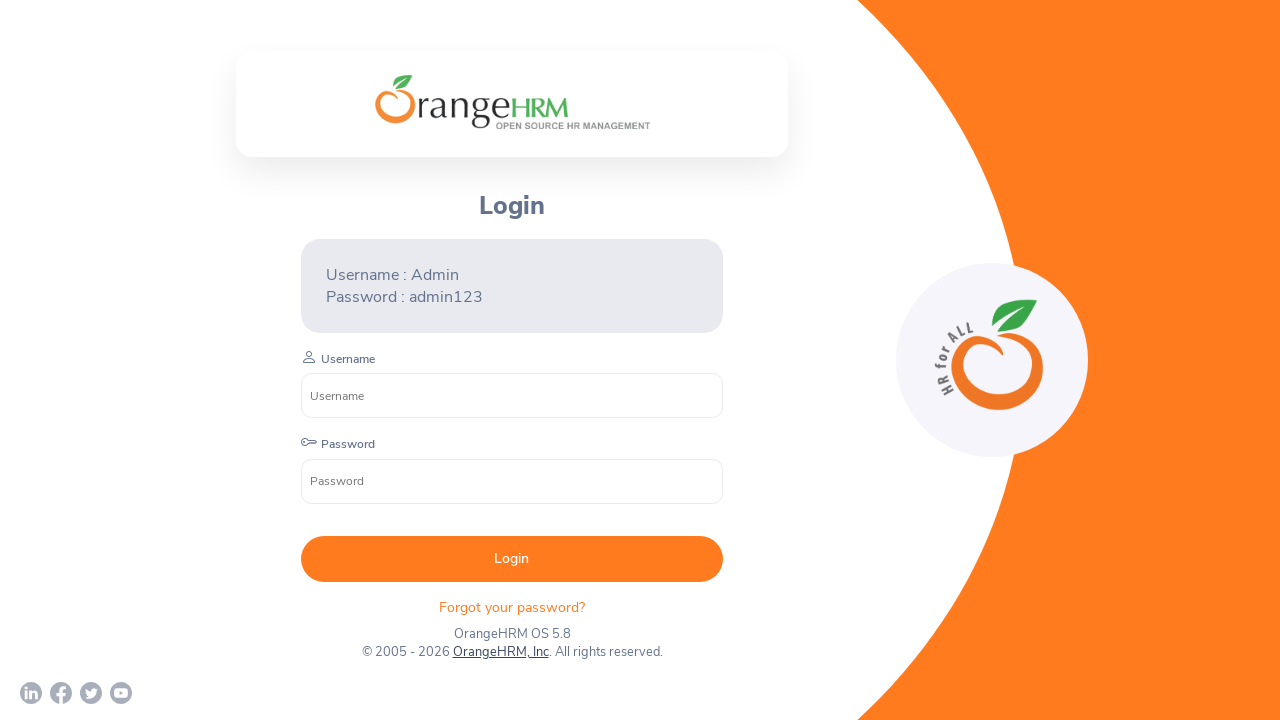

Captured new window page object
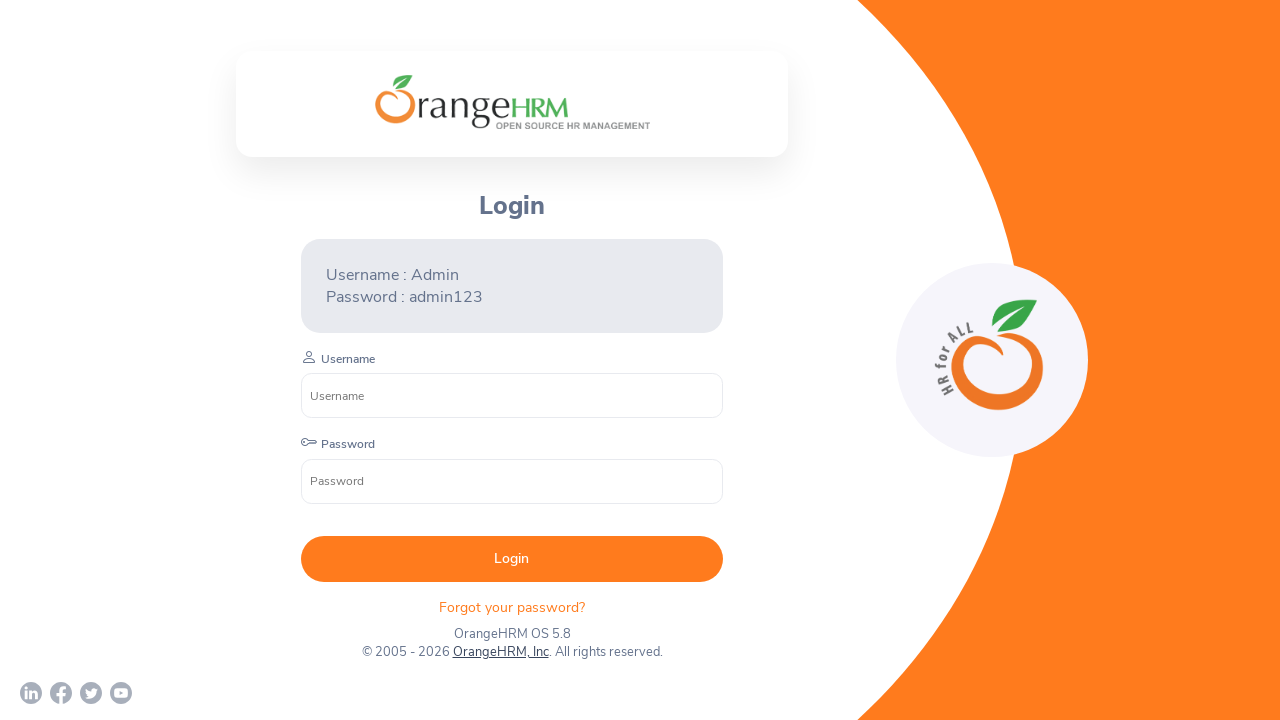

New window finished loading
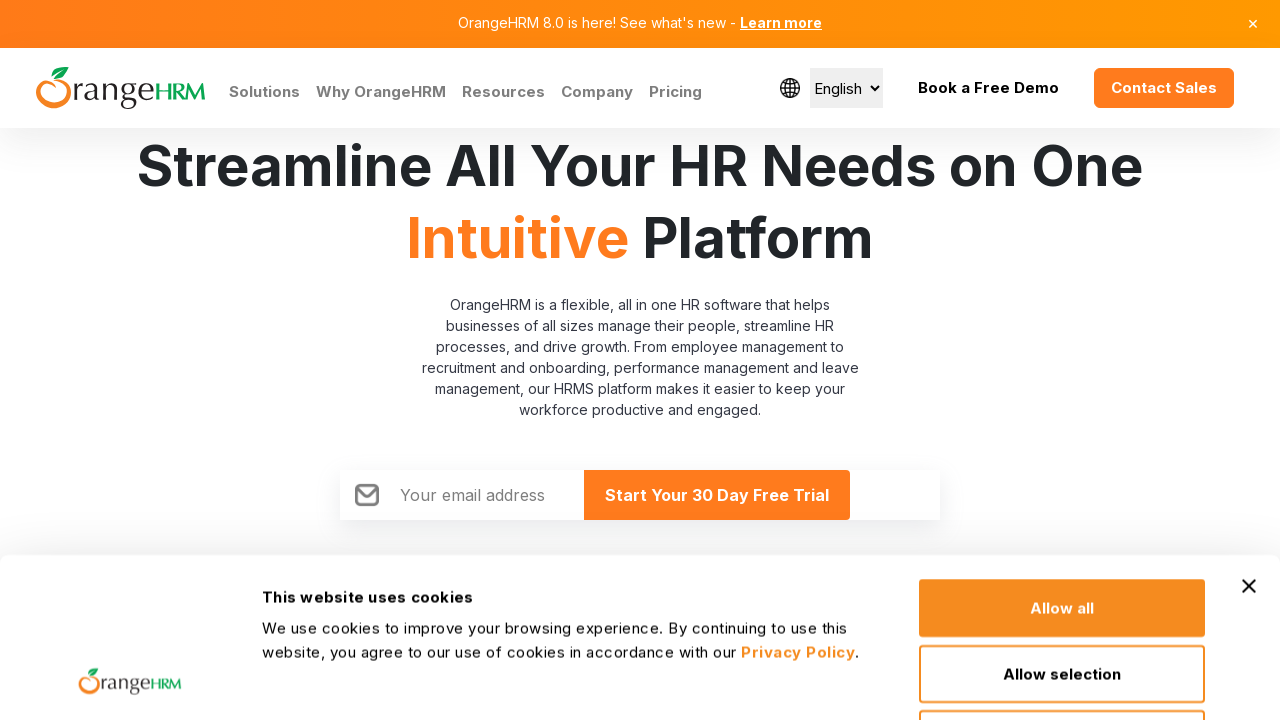

Retrieved and logged titles of all open pages
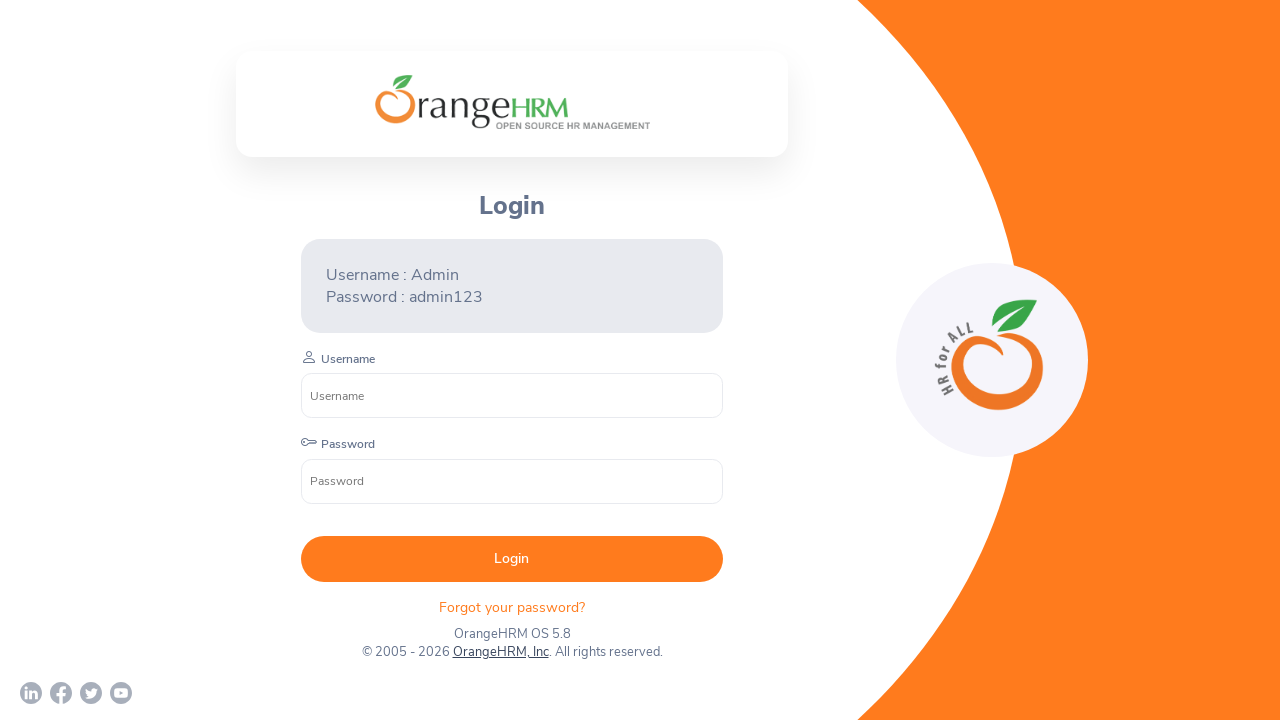

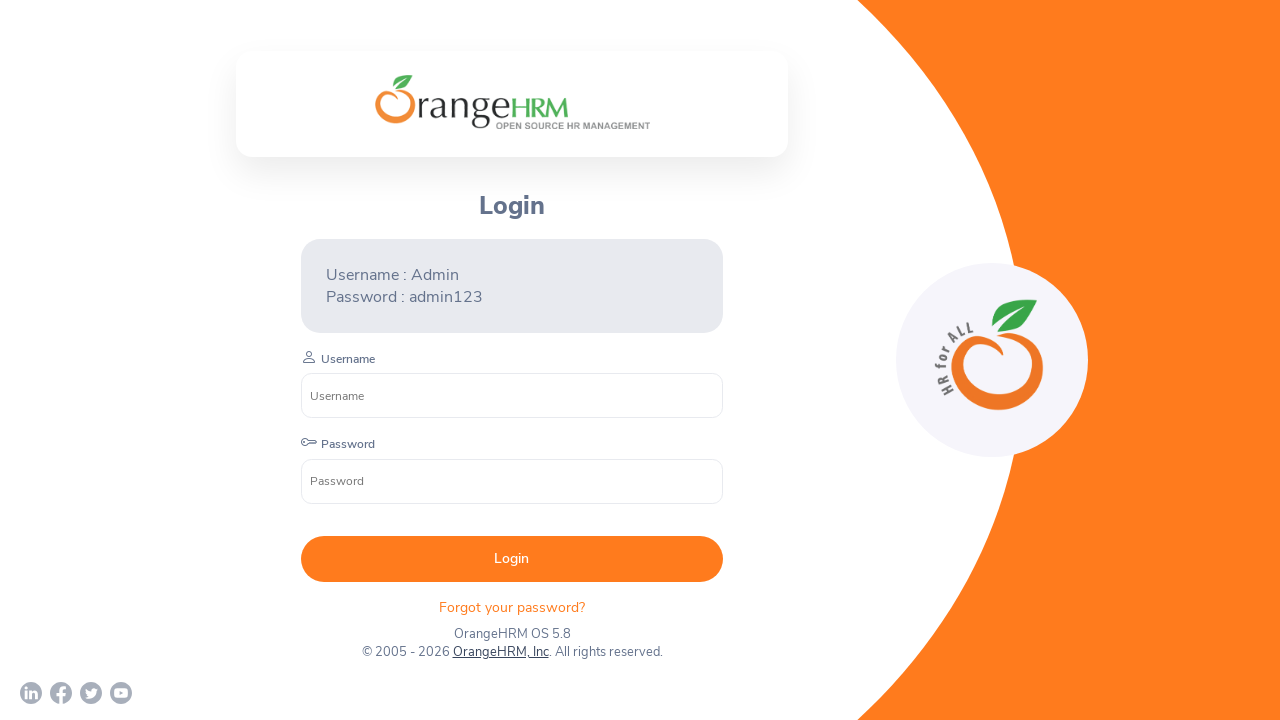